Tests checkbox handling by clicking male and female radio buttons, then clicking all day checkboxes except Monday

Starting URL: https://testautomationpractice.blogspot.com/

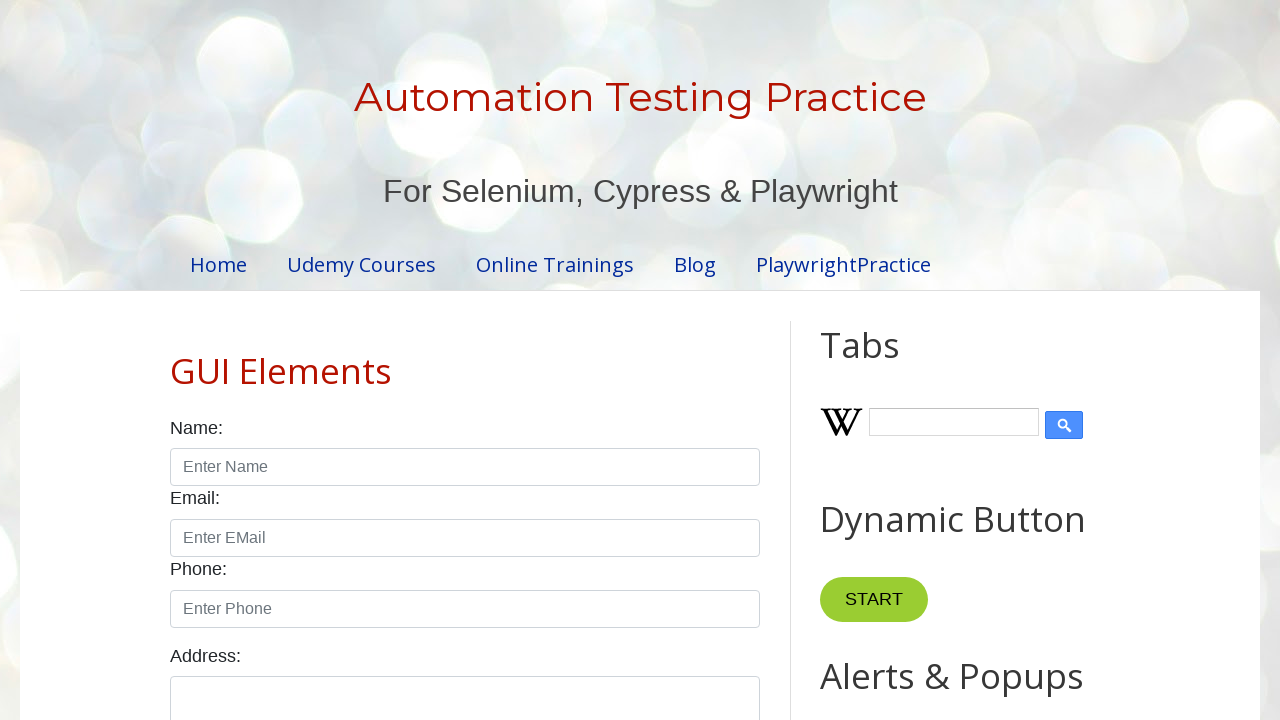

Clicked male radio button at (176, 360) on input#male
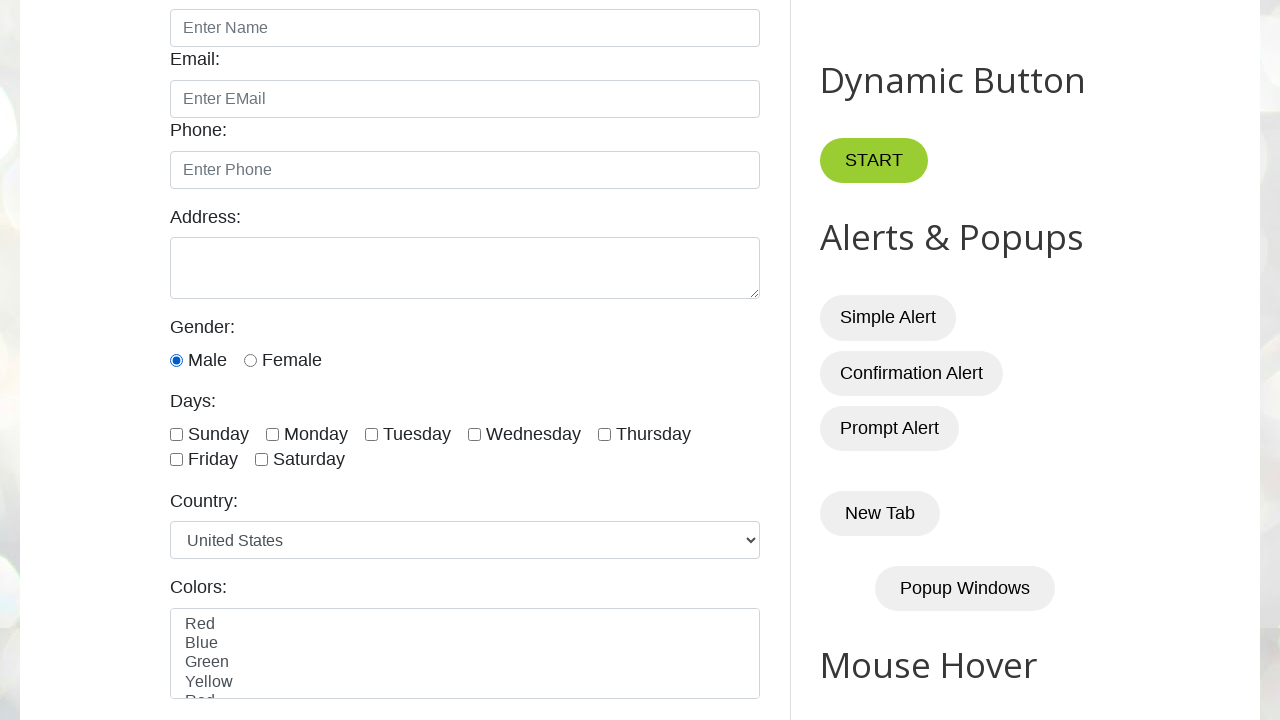

Clicked female radio button at (250, 360) on input#female
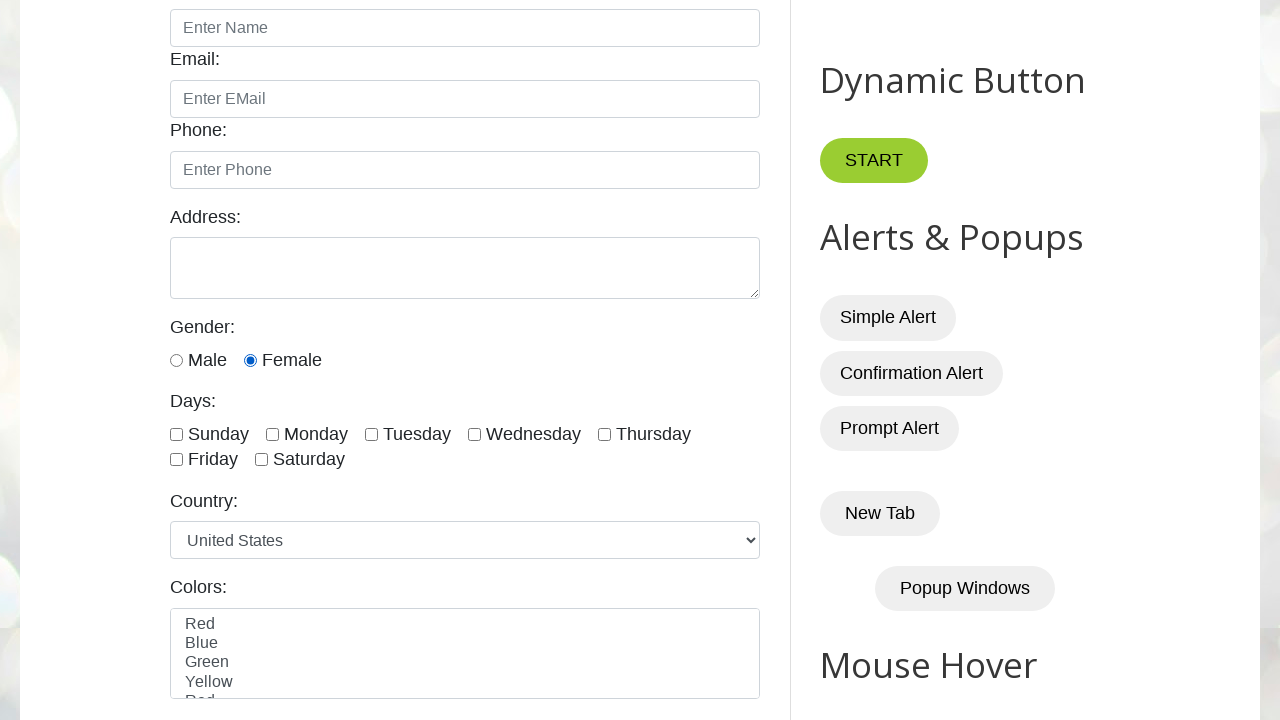

Clicked sunday checkbox at (176, 434) on input[id*='day'] >> nth=0
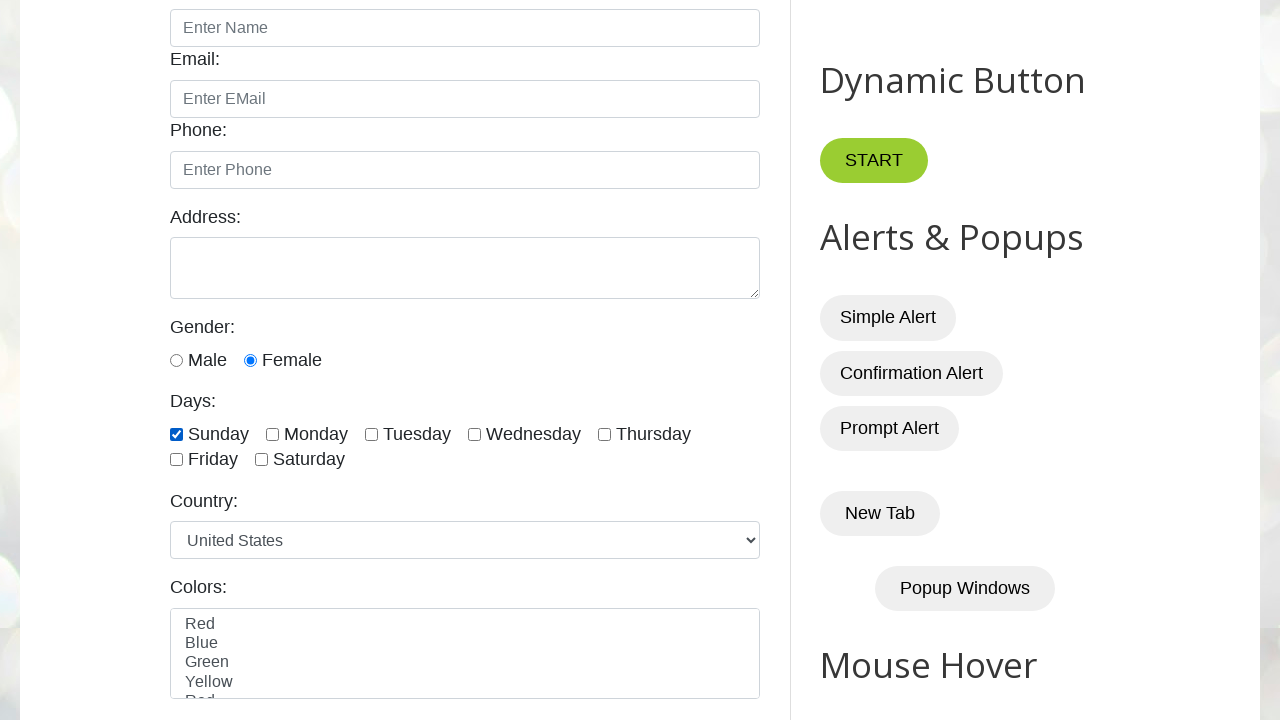

Clicked tuesday checkbox at (372, 434) on input[id*='day'] >> nth=2
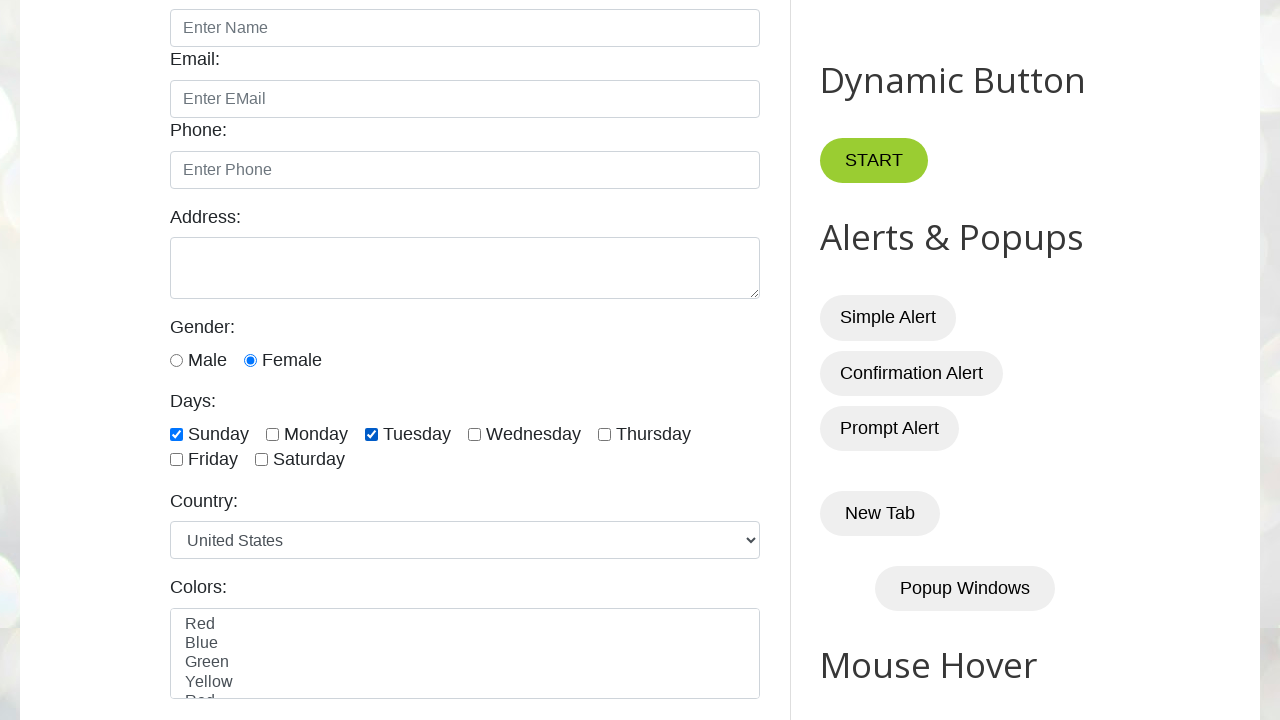

Clicked wednesday checkbox at (474, 434) on input[id*='day'] >> nth=3
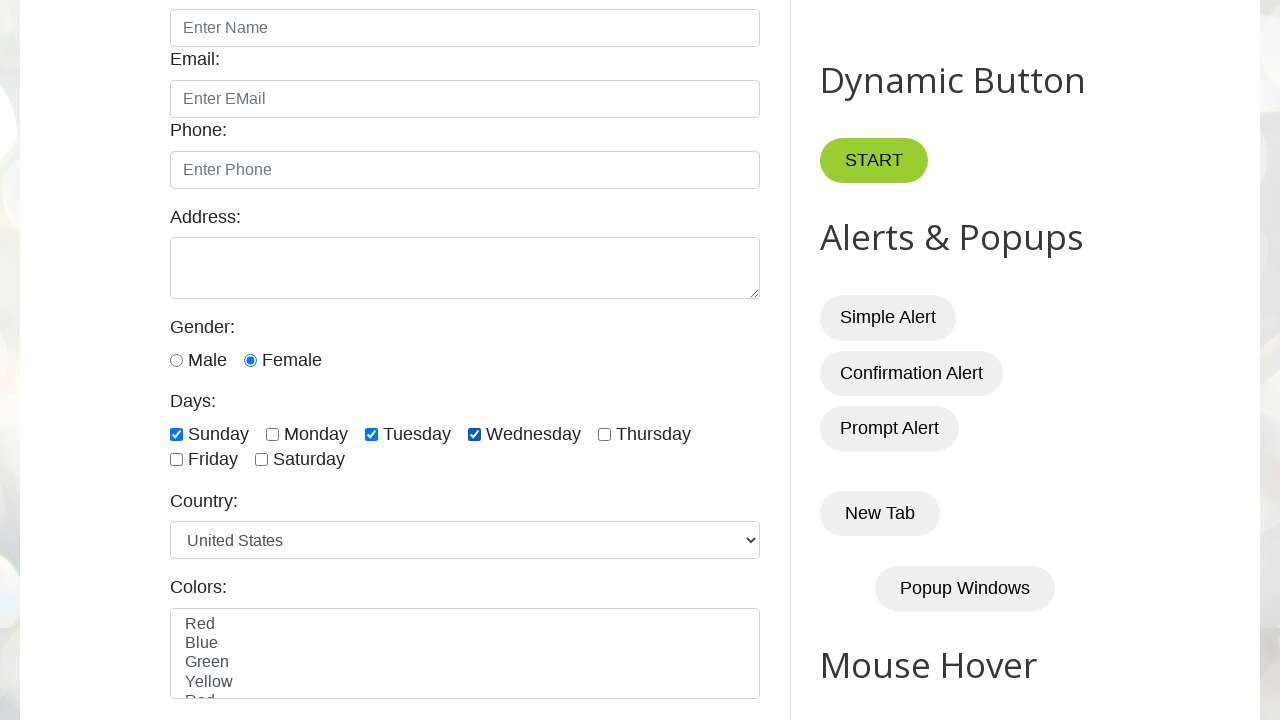

Clicked thursday checkbox at (604, 434) on input[id*='day'] >> nth=4
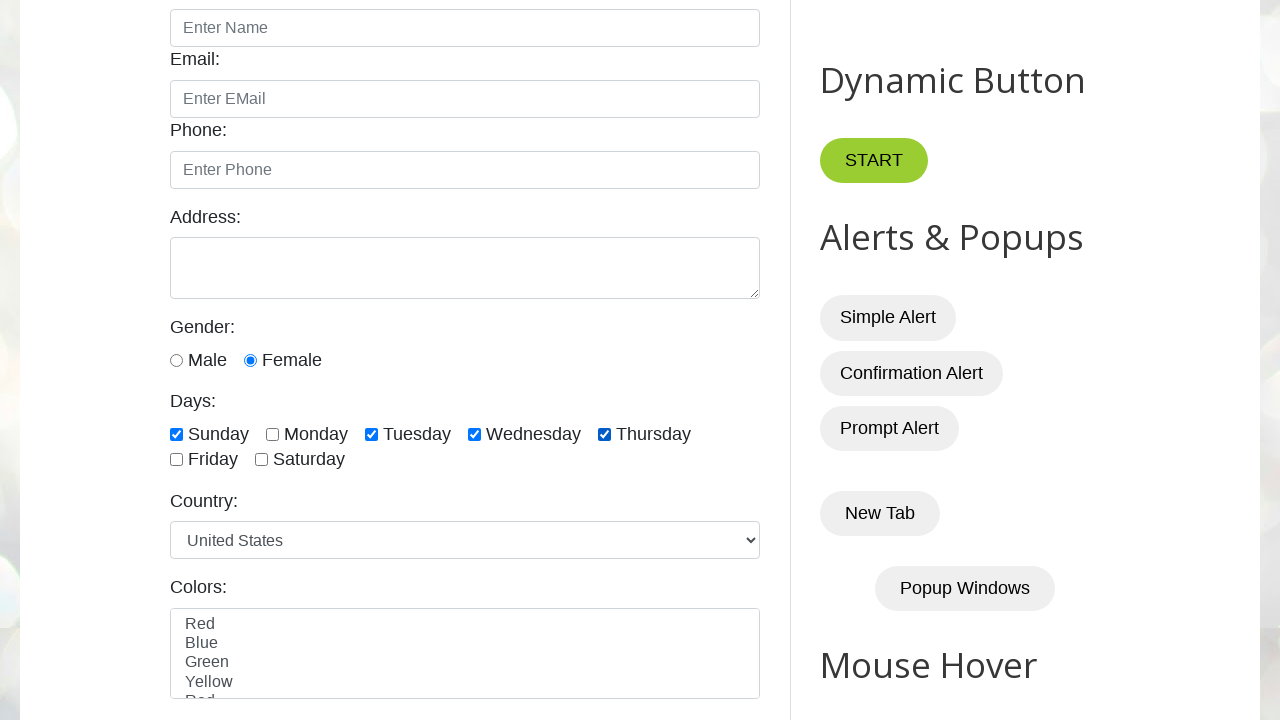

Clicked friday checkbox at (176, 460) on input[id*='day'] >> nth=5
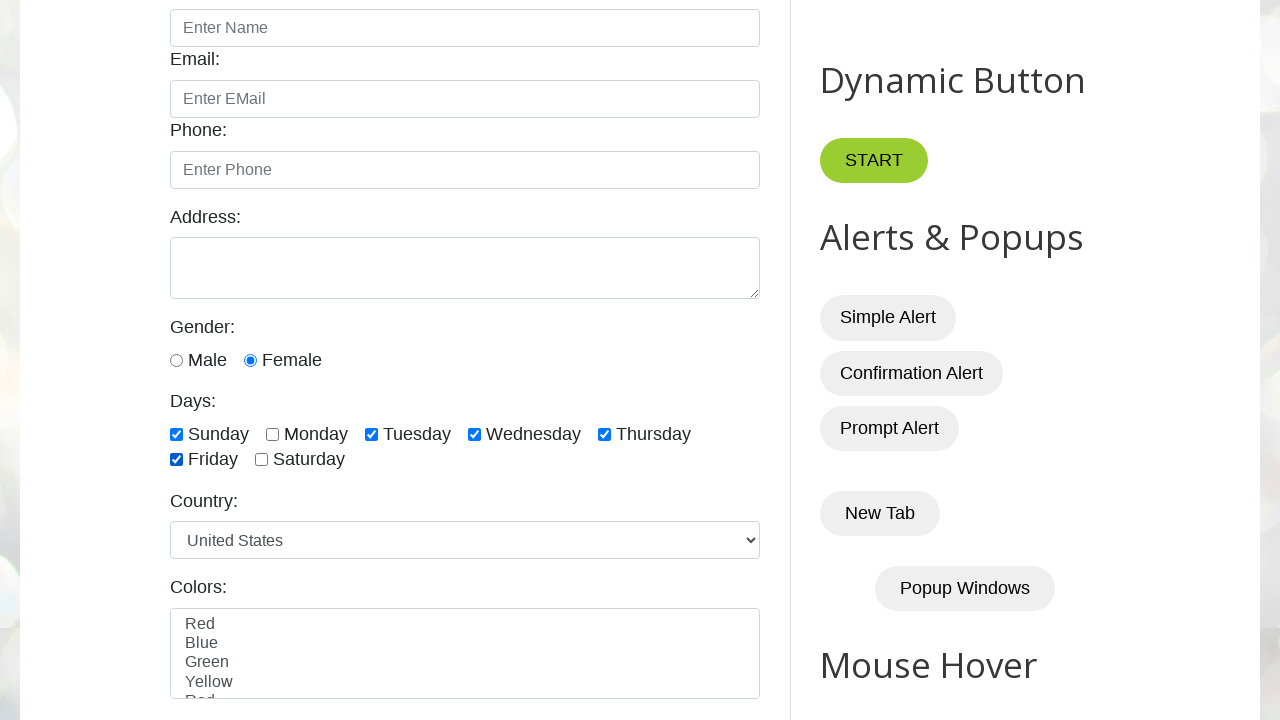

Clicked saturday checkbox at (262, 460) on input[id*='day'] >> nth=6
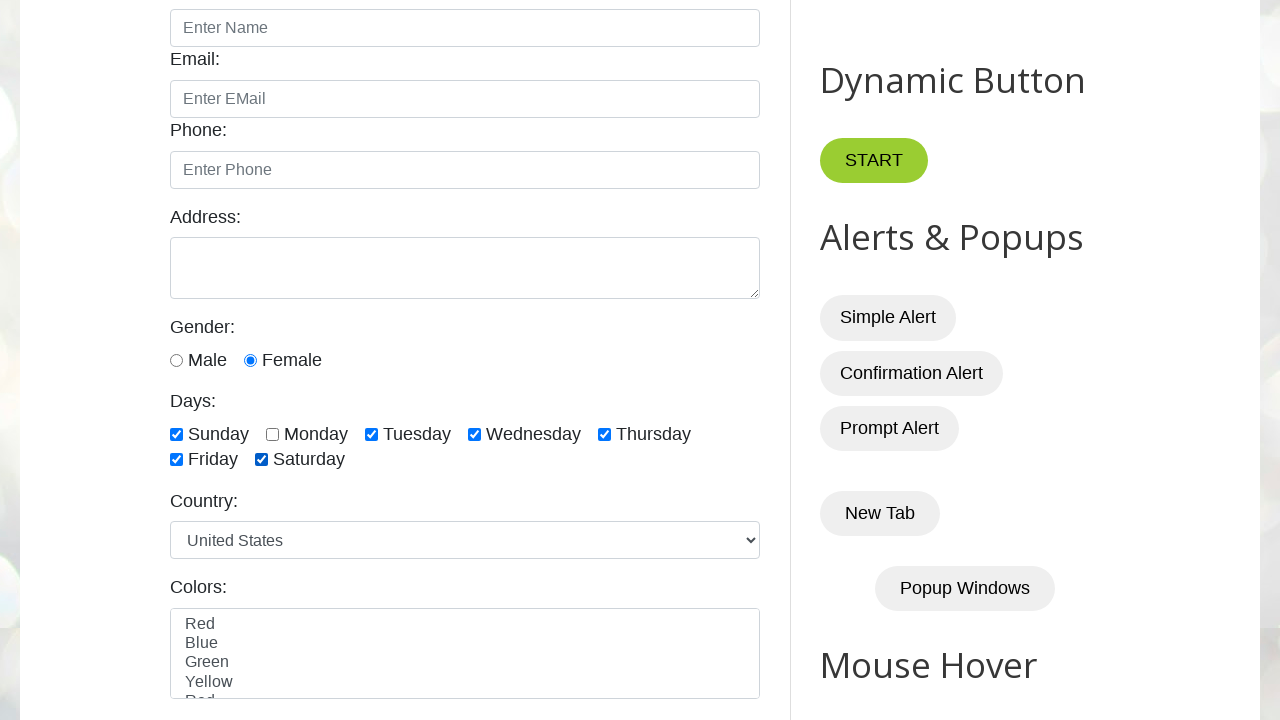

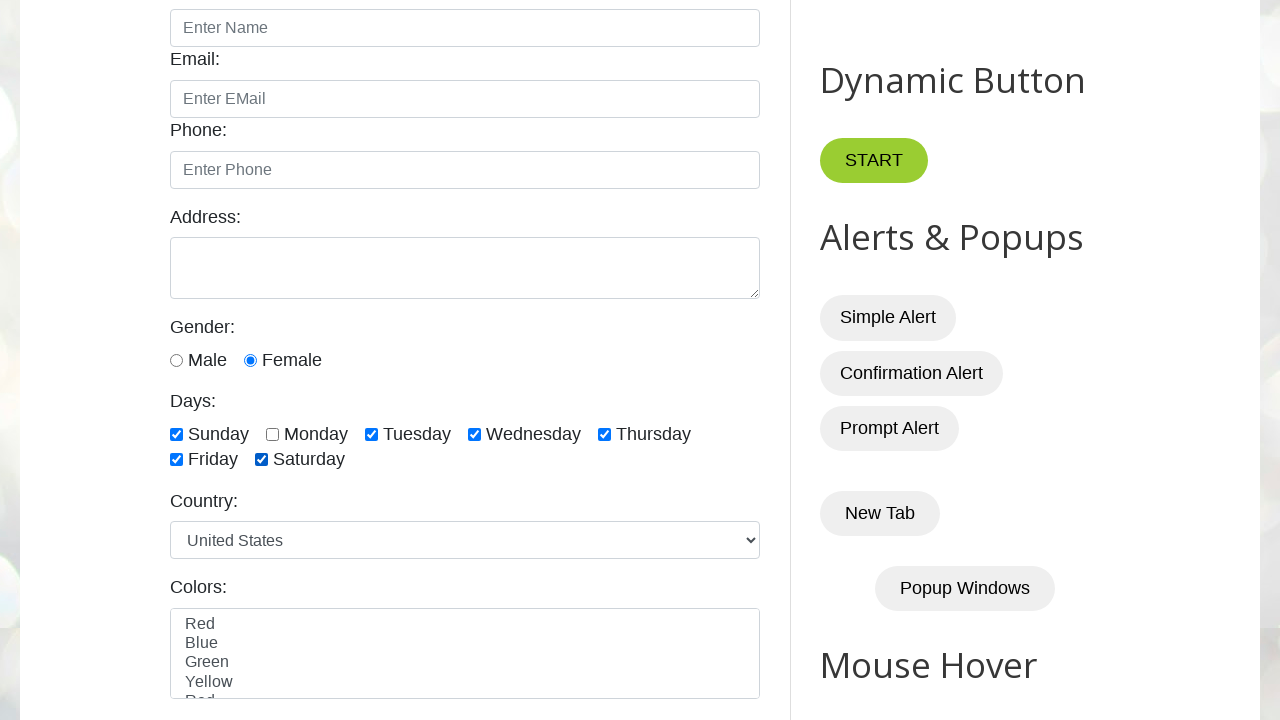